Automates searching for phrases on playphrase.me by clicking to start video playback, entering search terms in the search bar, and cycling through multiple phrases while monitoring search results.

Starting URL: https://playphrase.me/

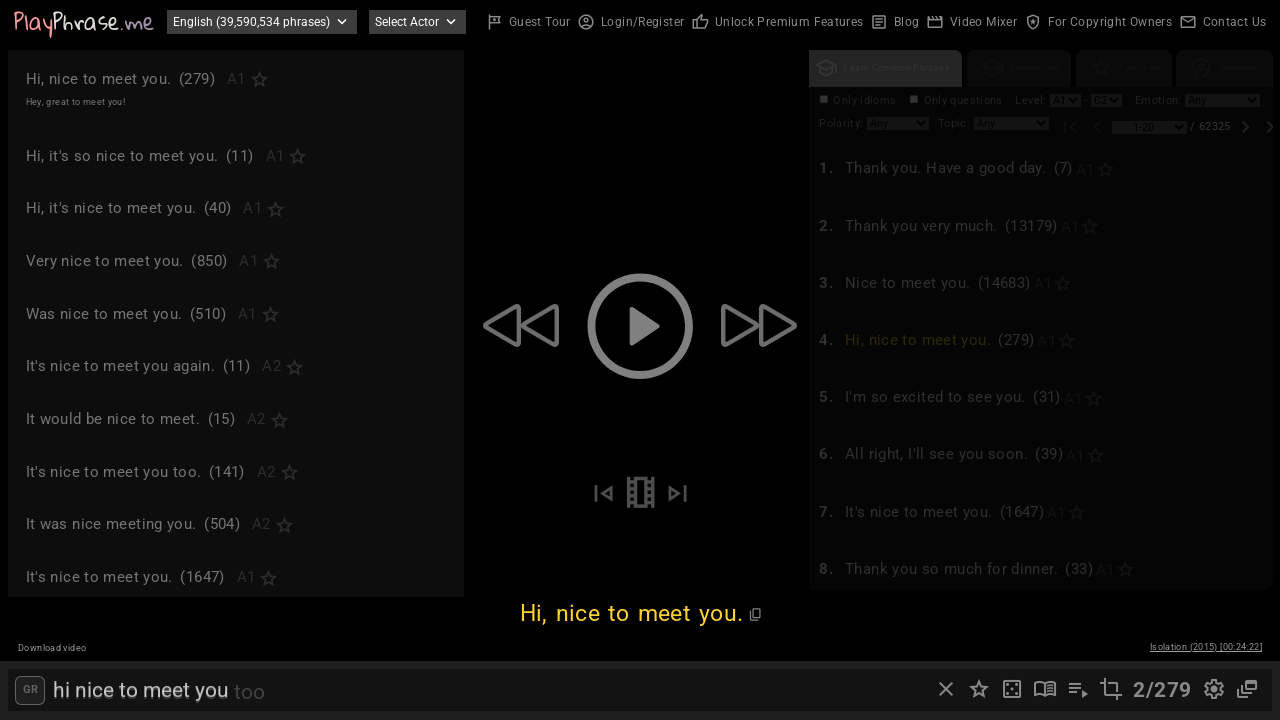

Clicked body to start video playback at (640, 360) on body
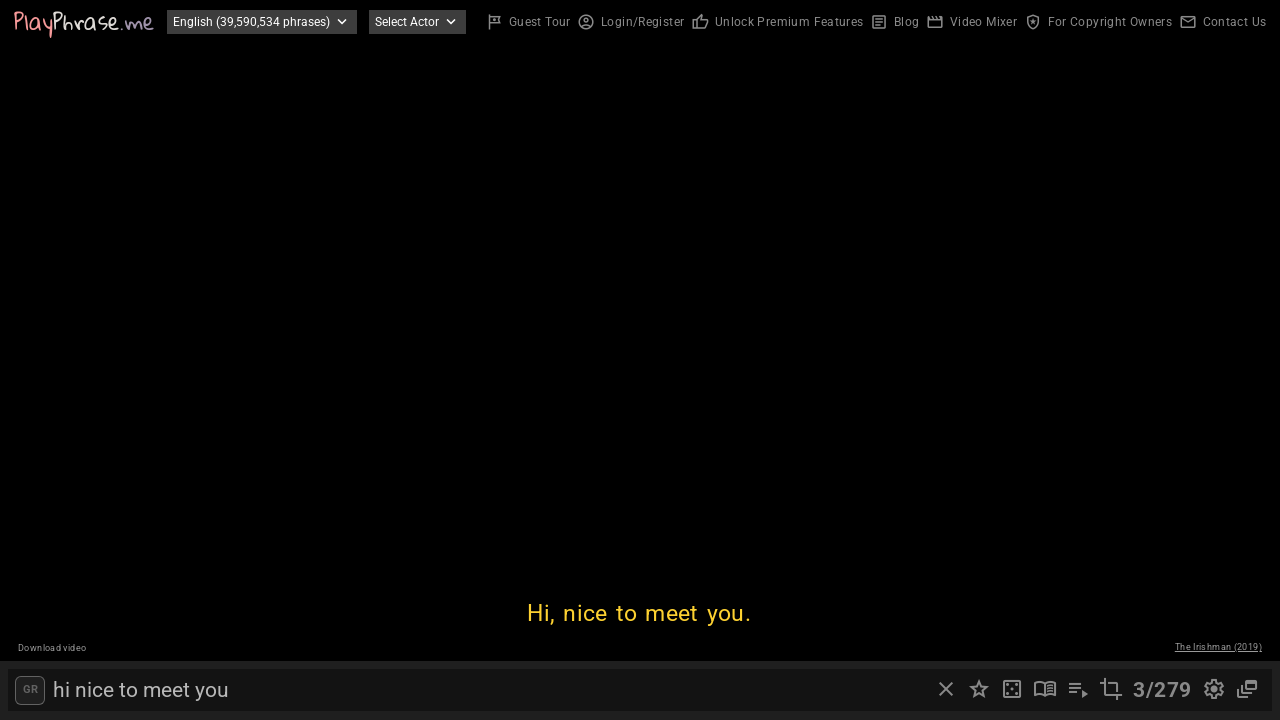

Search input field loaded
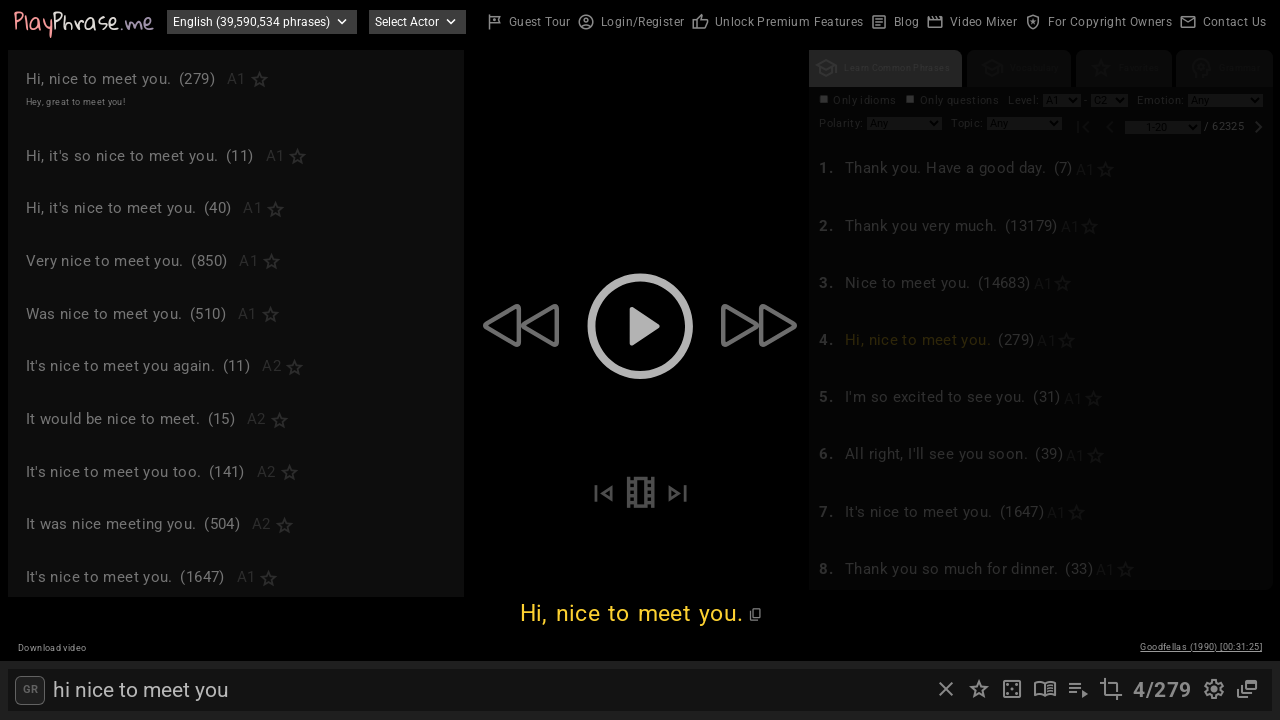

Cleared previous search by clicking close button at (946, 689) on xpath=//i[contains(text(),'close')] >> nth=0
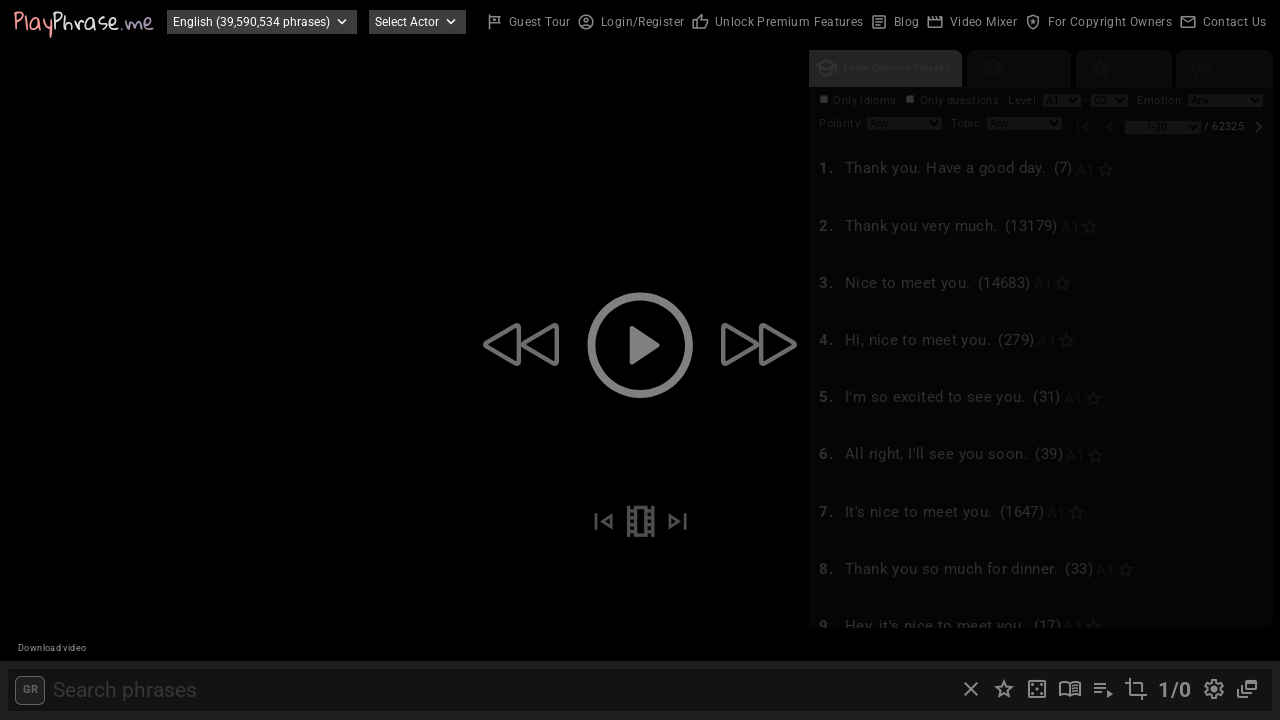

Entered search phrase: 'hello world' on #search-input
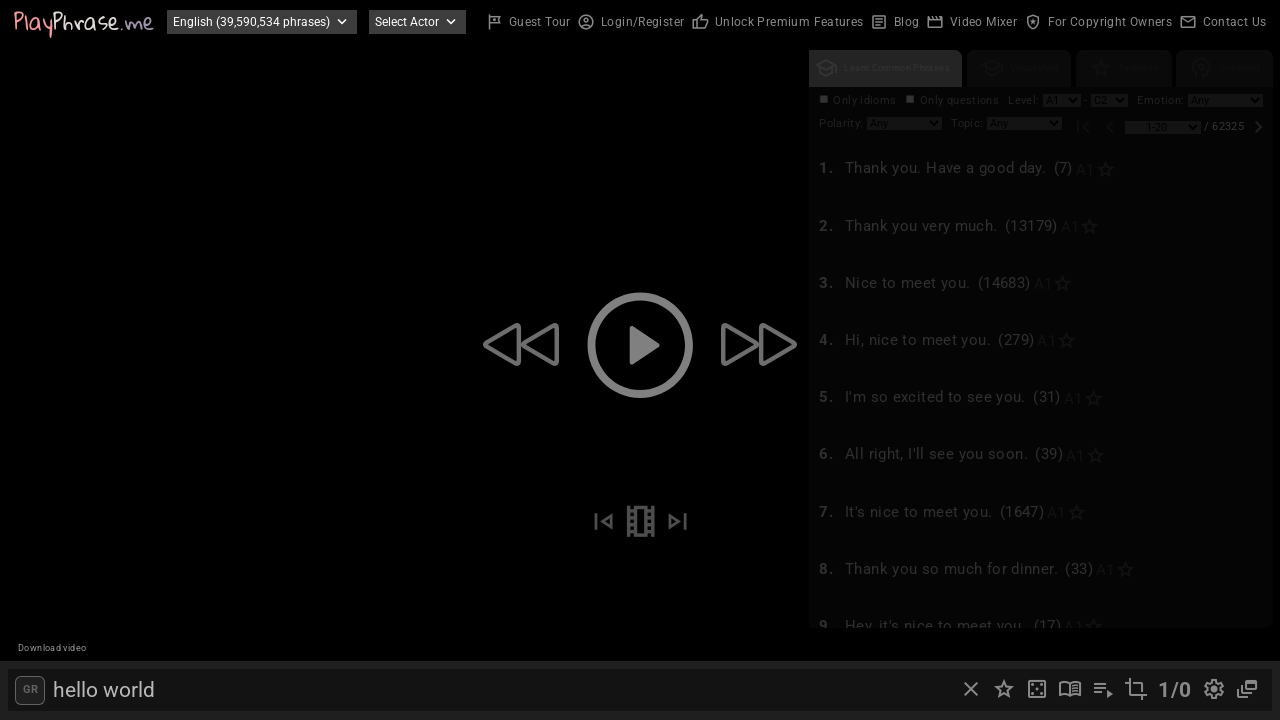

Waited 2 seconds for search results to load
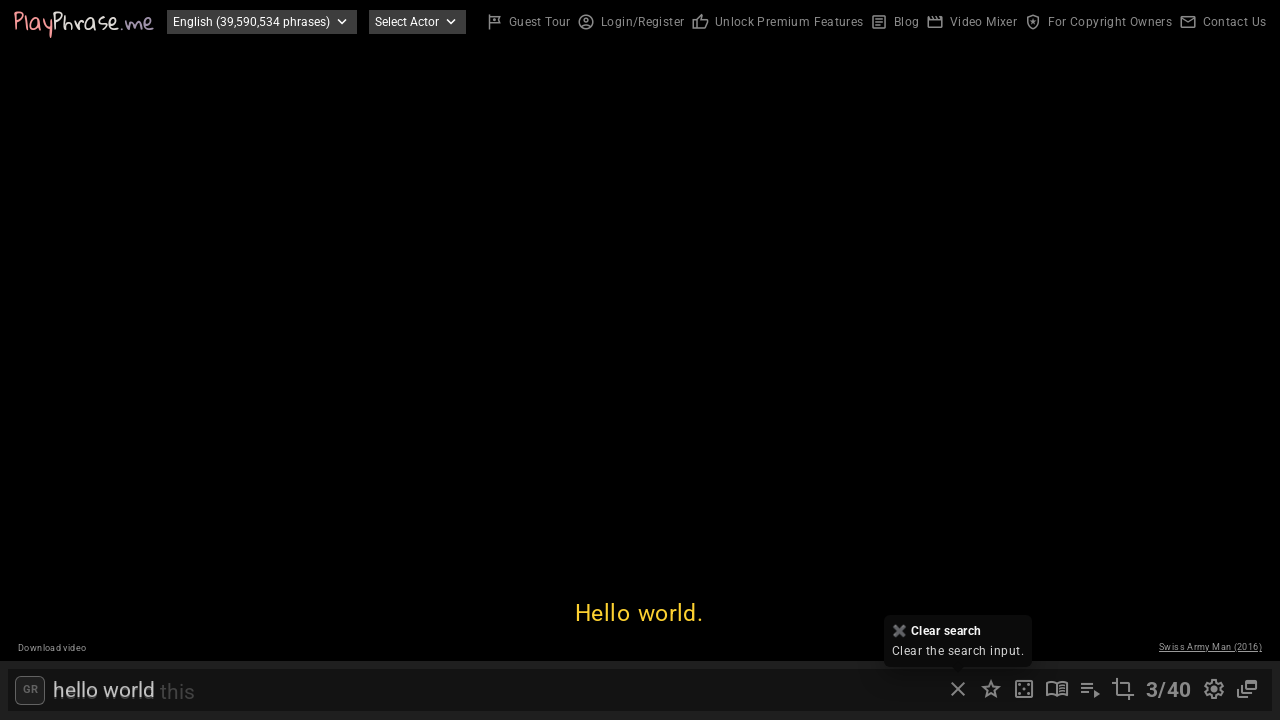

Found search result count: 4/40
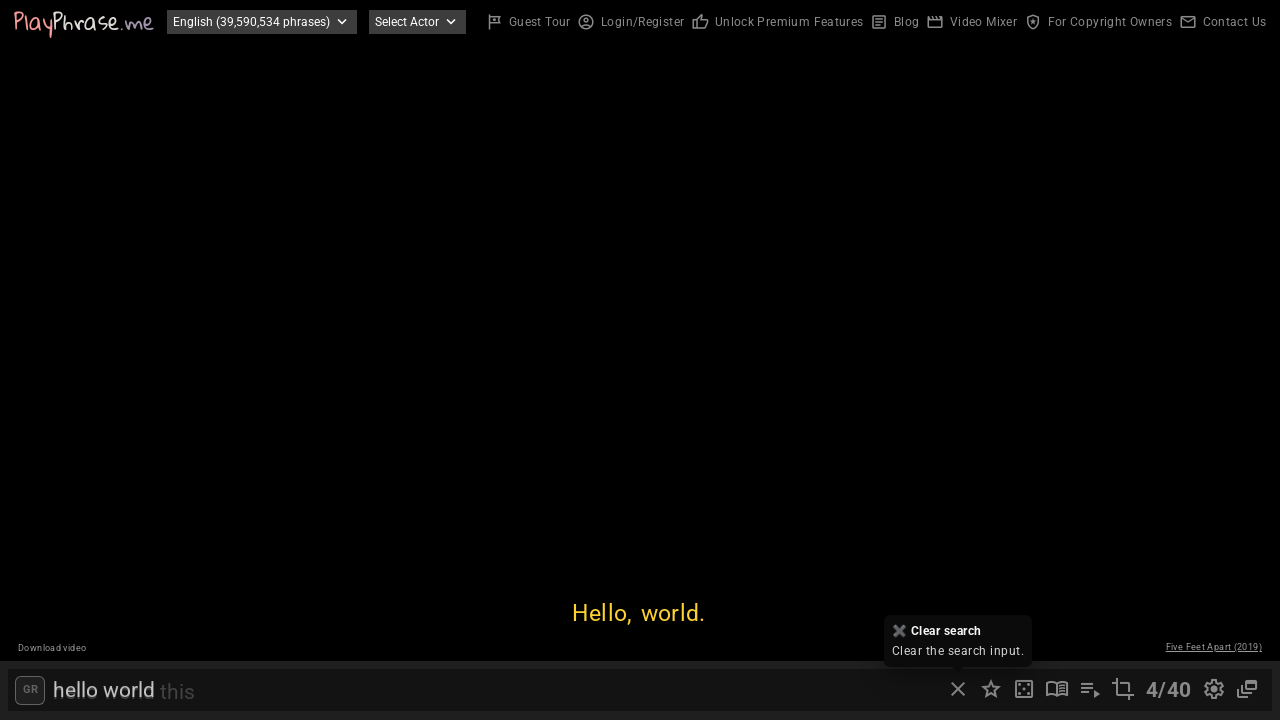

Timeout waiting for sponsor message while searching 'hello world', moving to next phrase
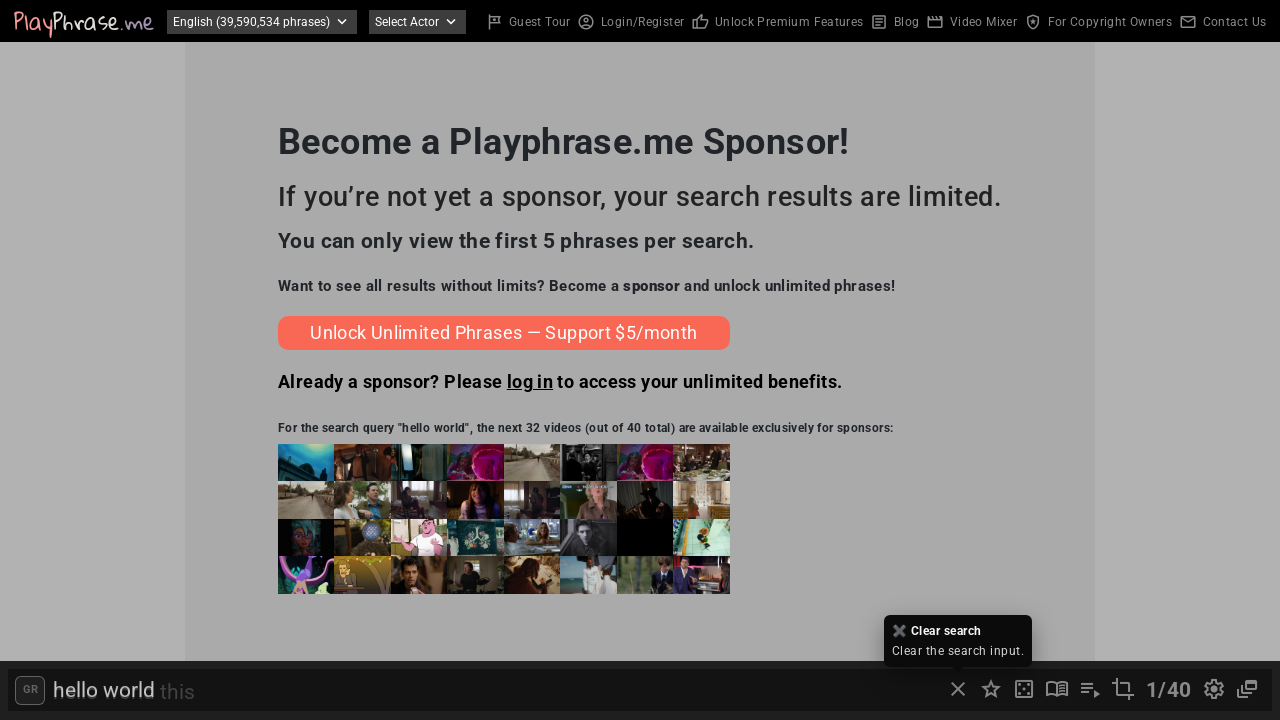

Cleared previous search by clicking close button at (958, 689) on xpath=//i[contains(text(),'close')] >> nth=0
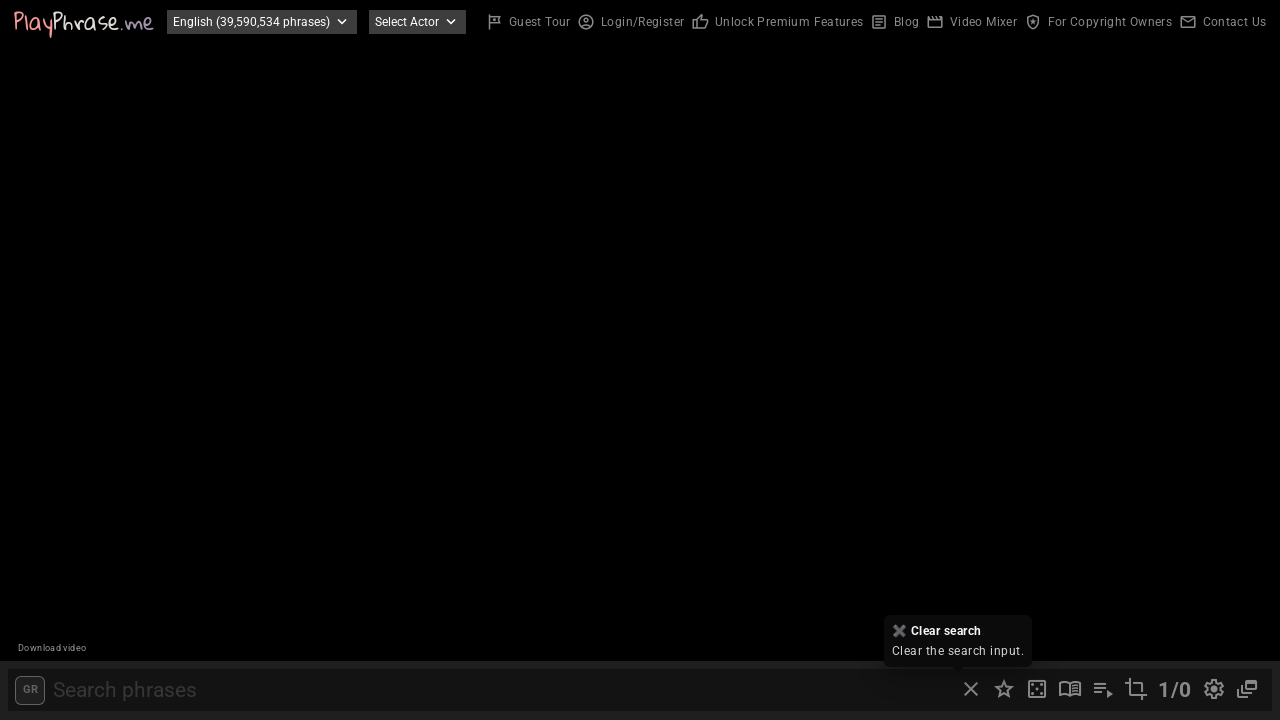

Entered search phrase: 'good morning' on #search-input
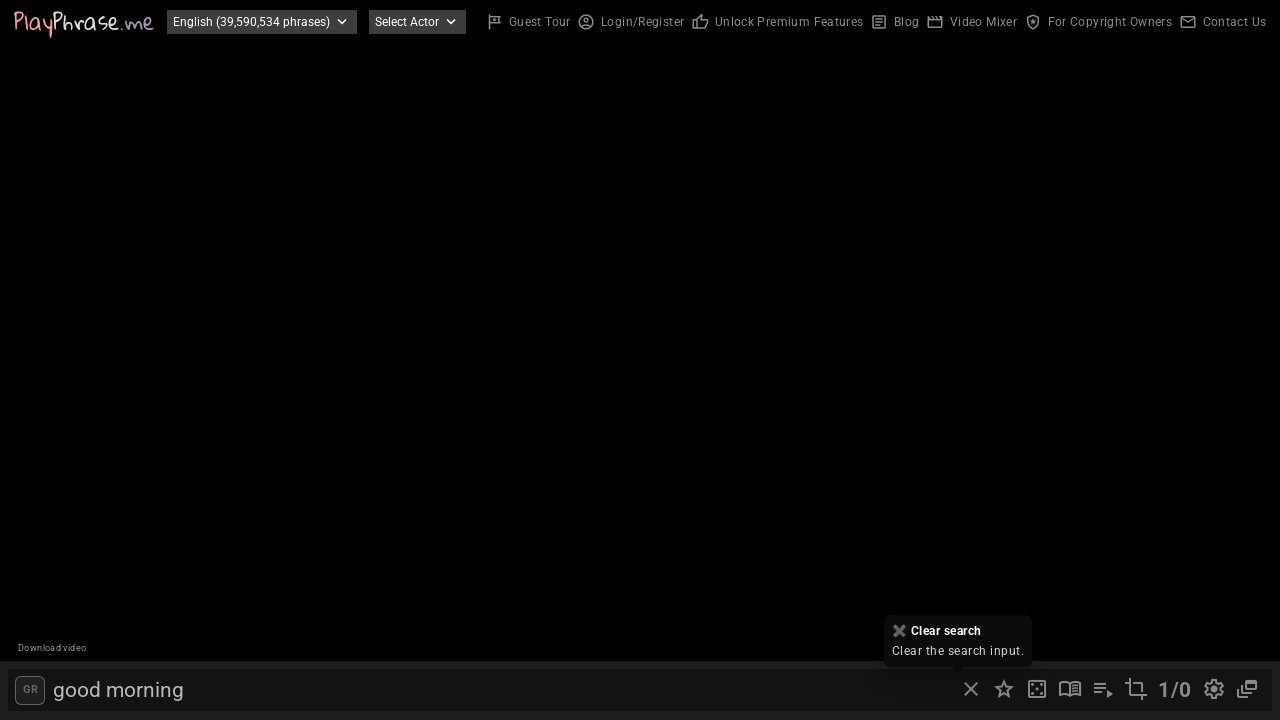

Waited 2 seconds for search results to load
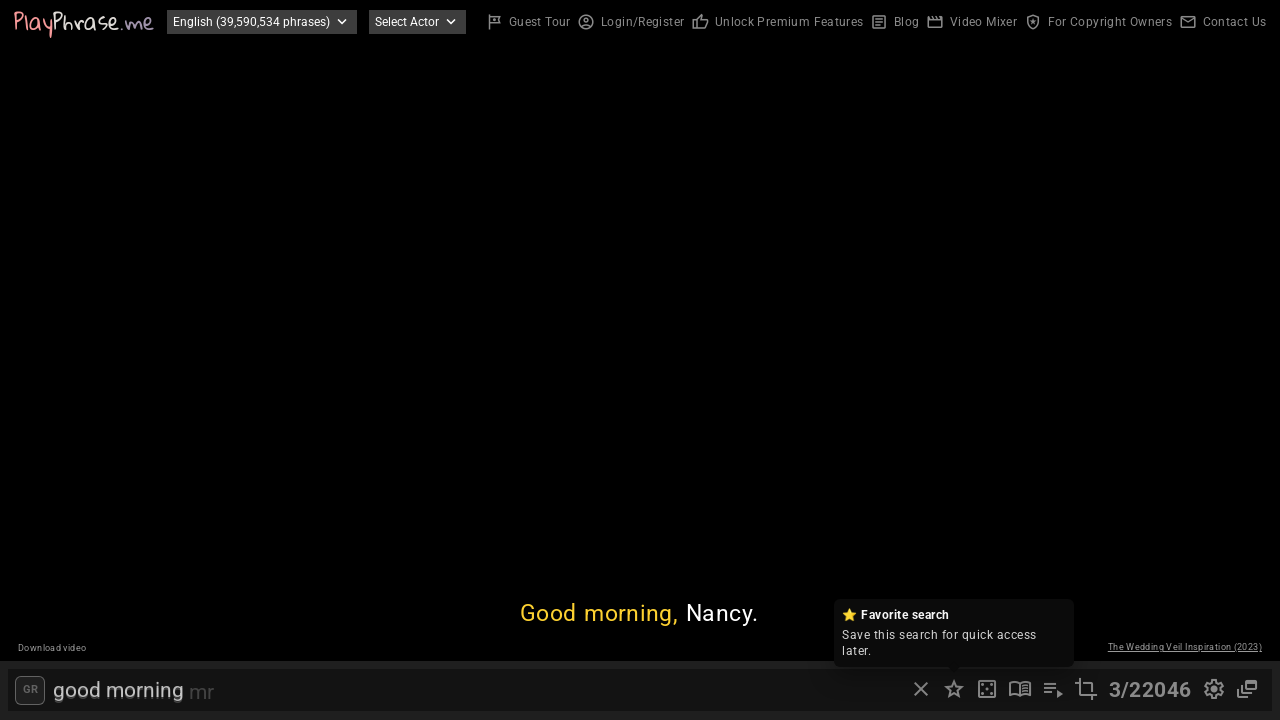

Found search result count: 3/22046
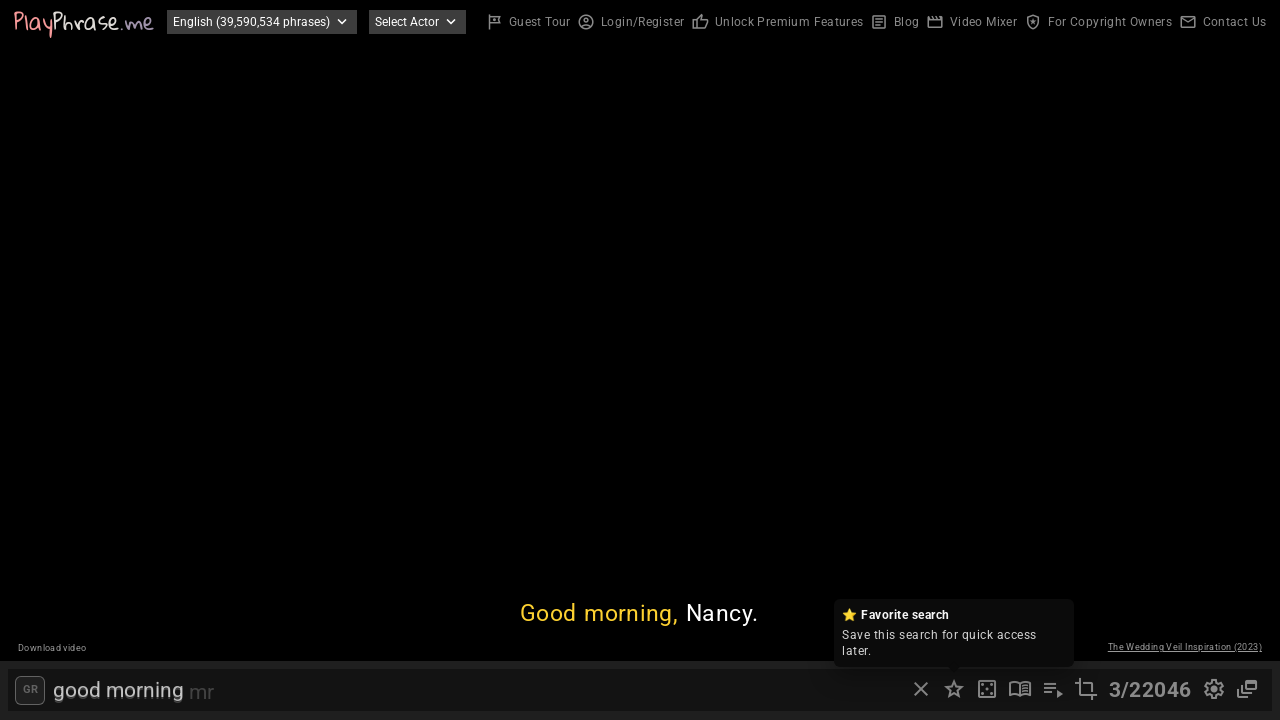

Timeout waiting for sponsor message while searching 'good morning', moving to next phrase
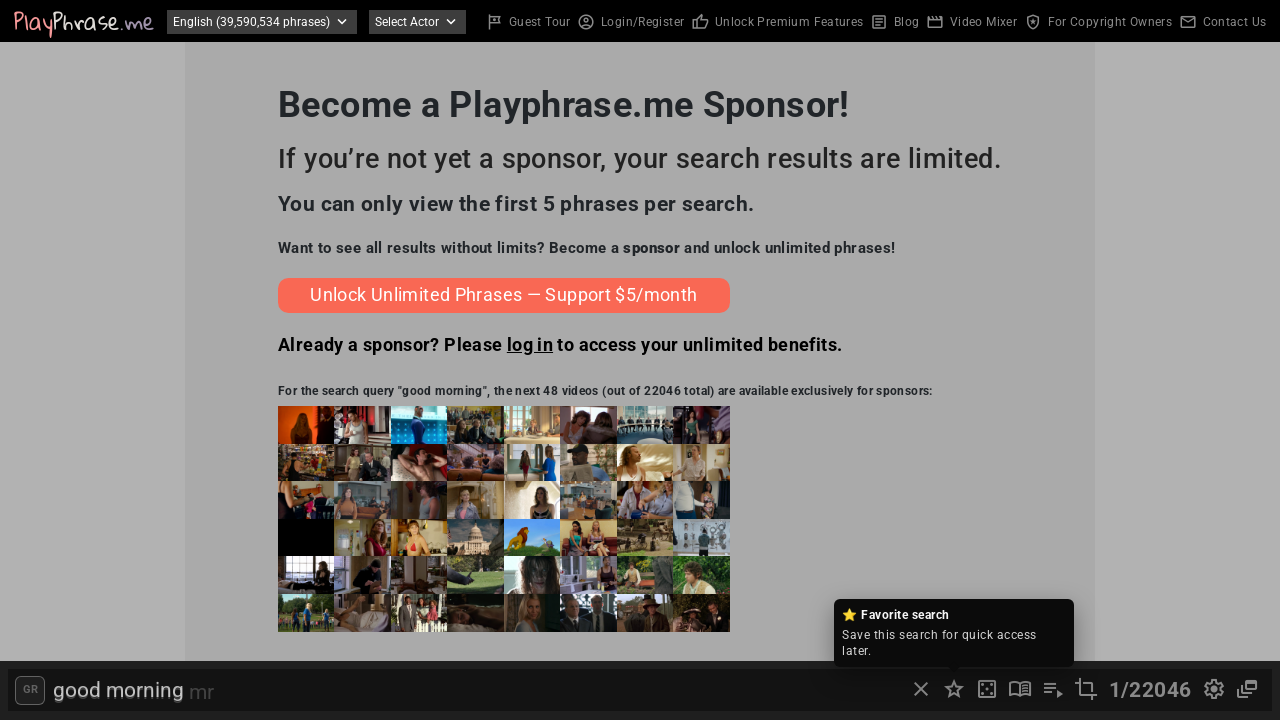

Cleared previous search by clicking close button at (921, 689) on xpath=//i[contains(text(),'close')] >> nth=0
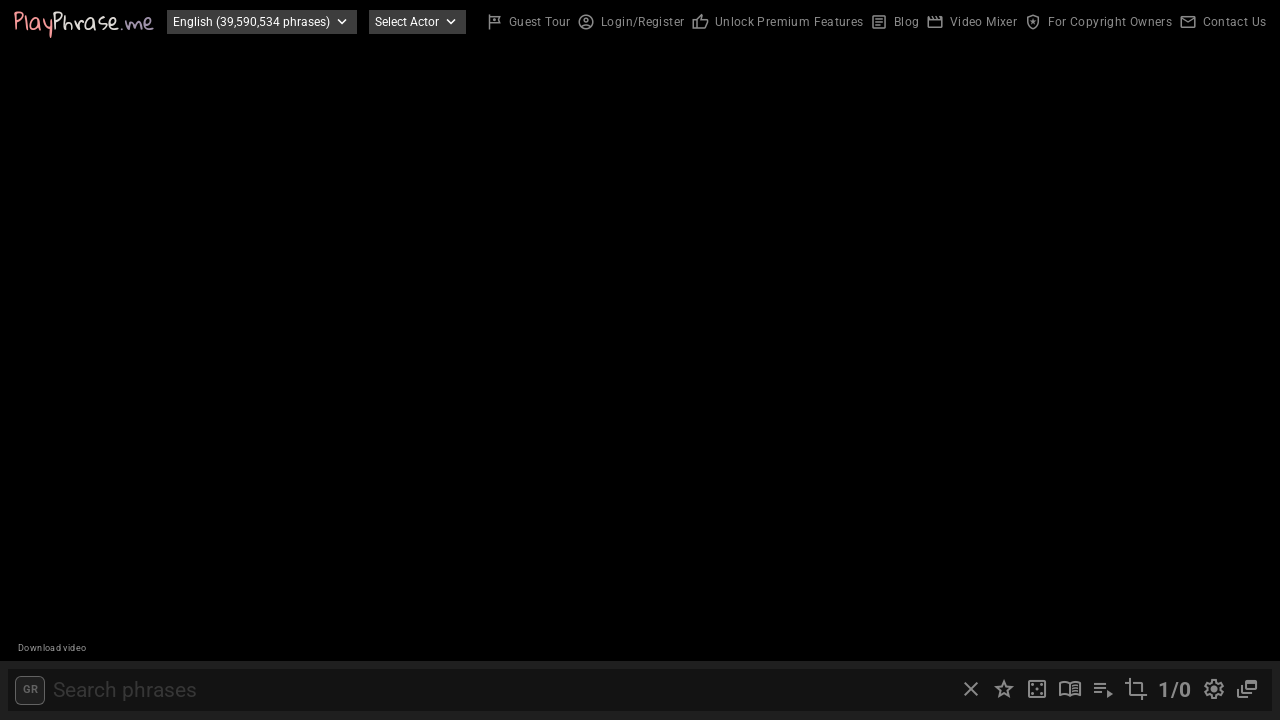

Entered search phrase: 'thank you' on #search-input
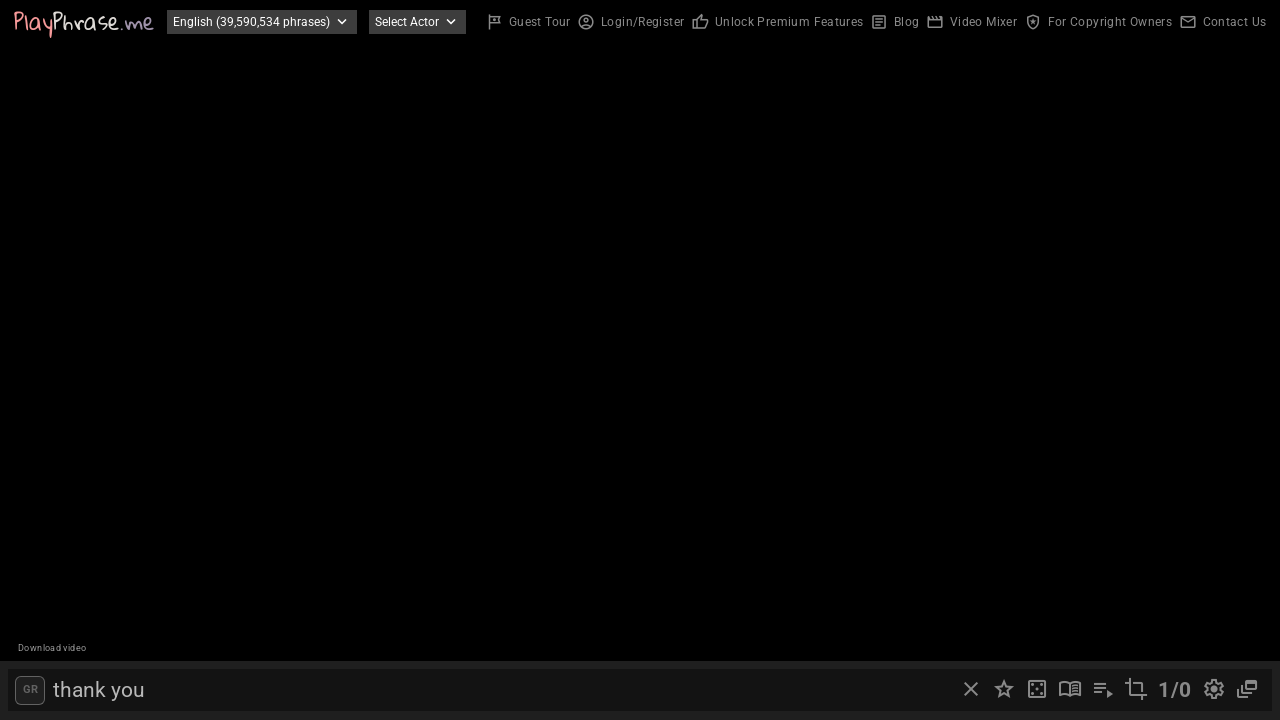

Waited 2 seconds for search results to load
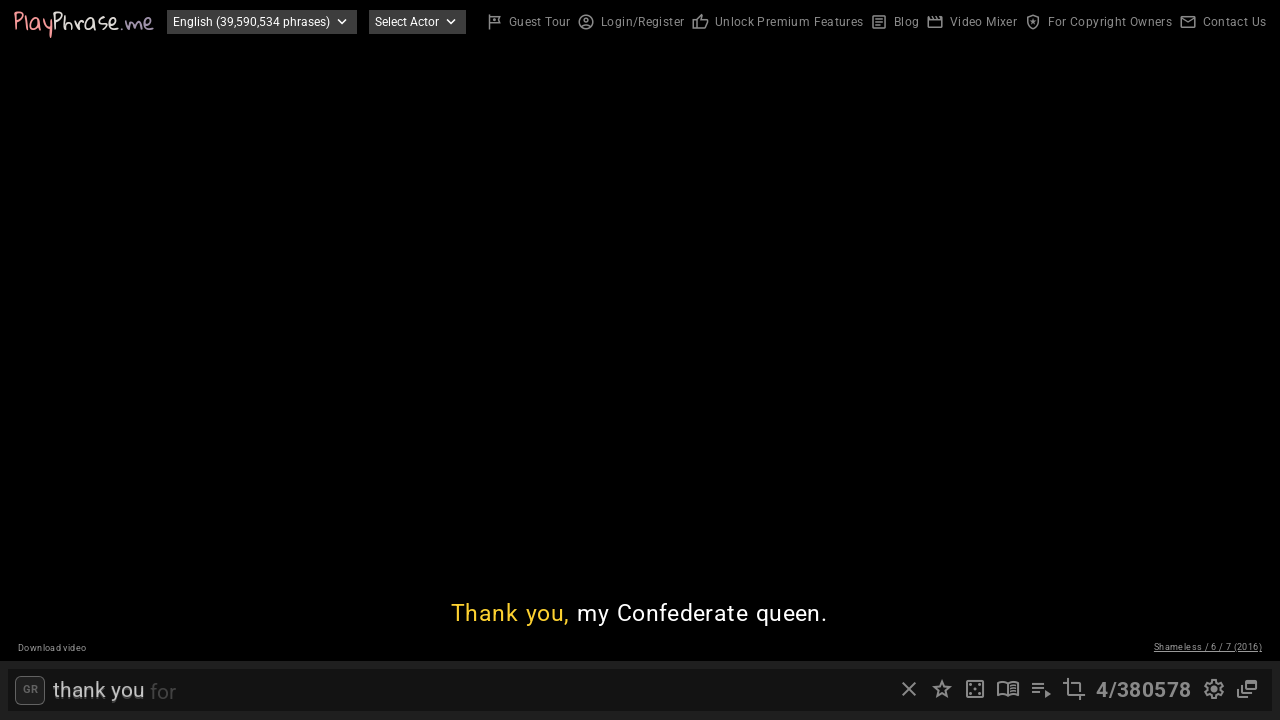

Found search result count: 4/380578
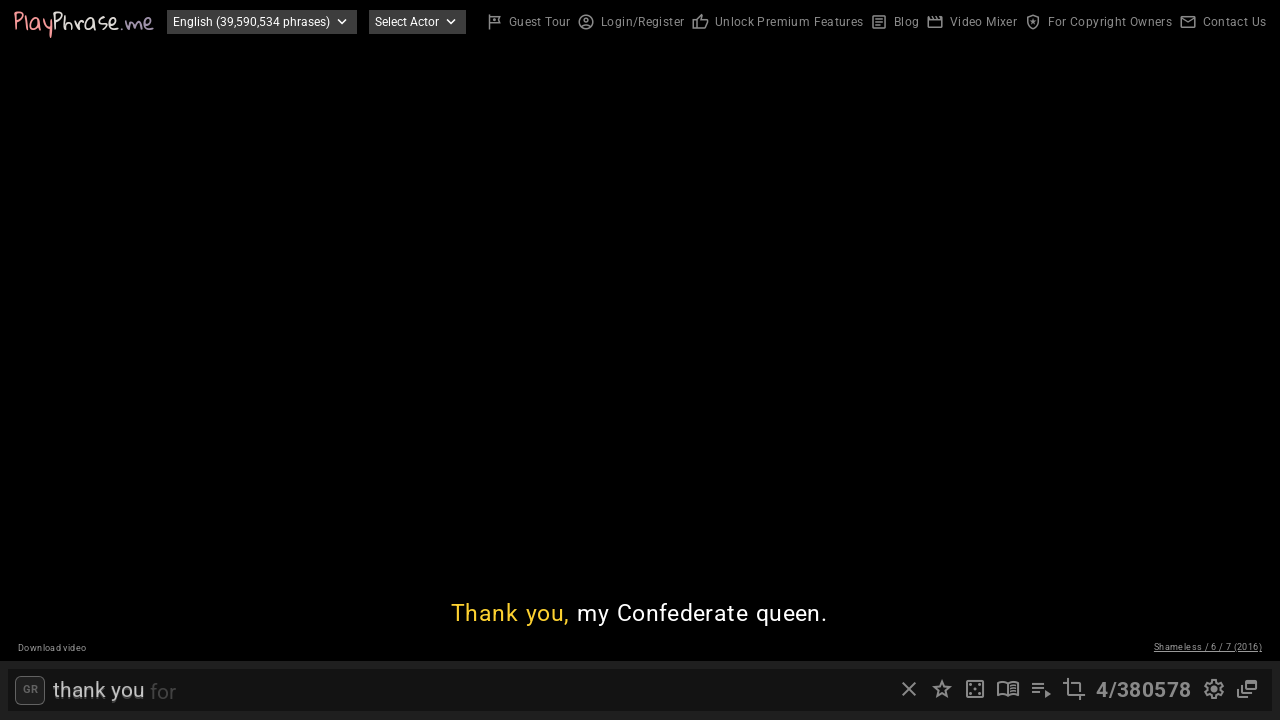

Timeout waiting for sponsor message while searching 'thank you', moving to next phrase
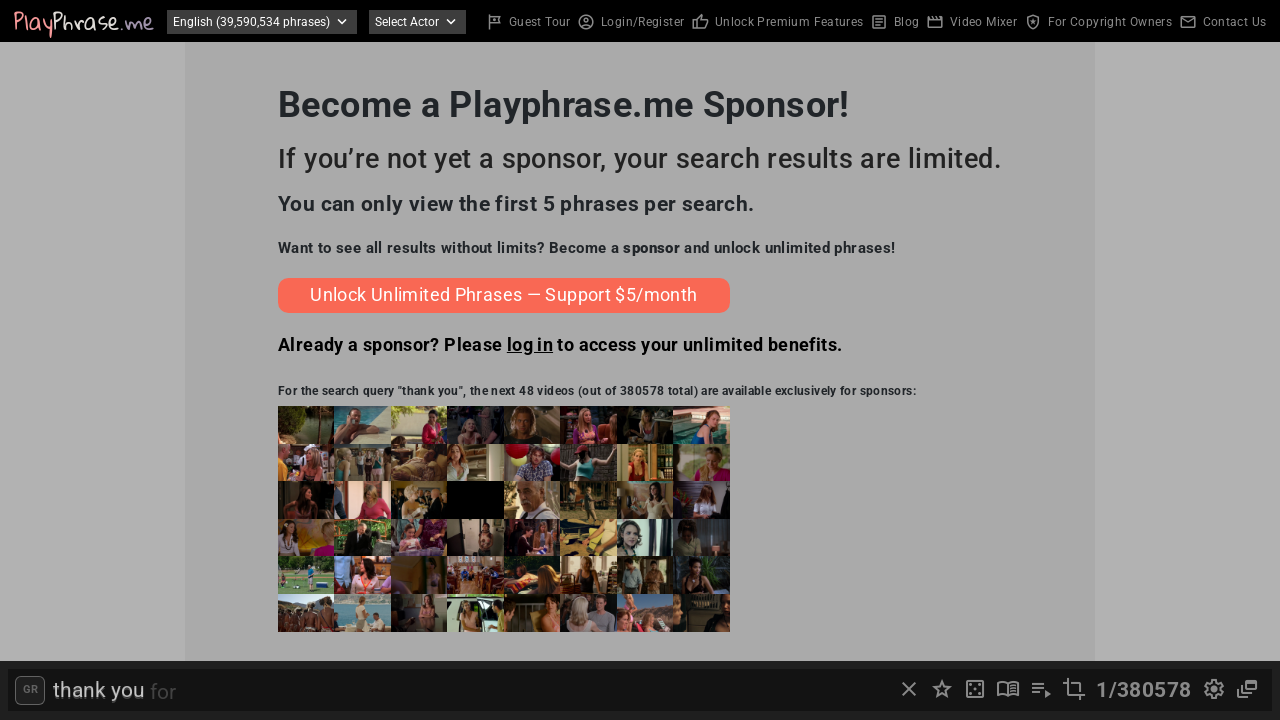

Cleared previous search by clicking close button at (909, 689) on xpath=//i[contains(text(),'close')] >> nth=0
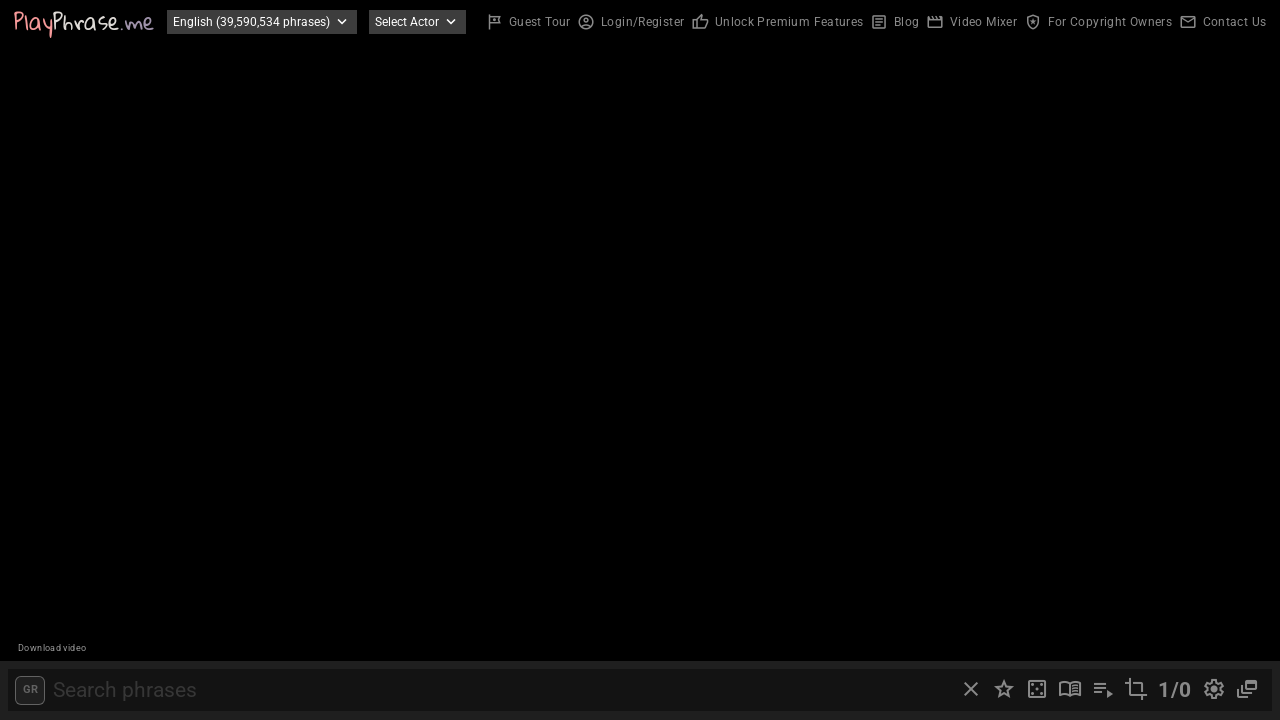

Entered search phrase: 'how are you' on #search-input
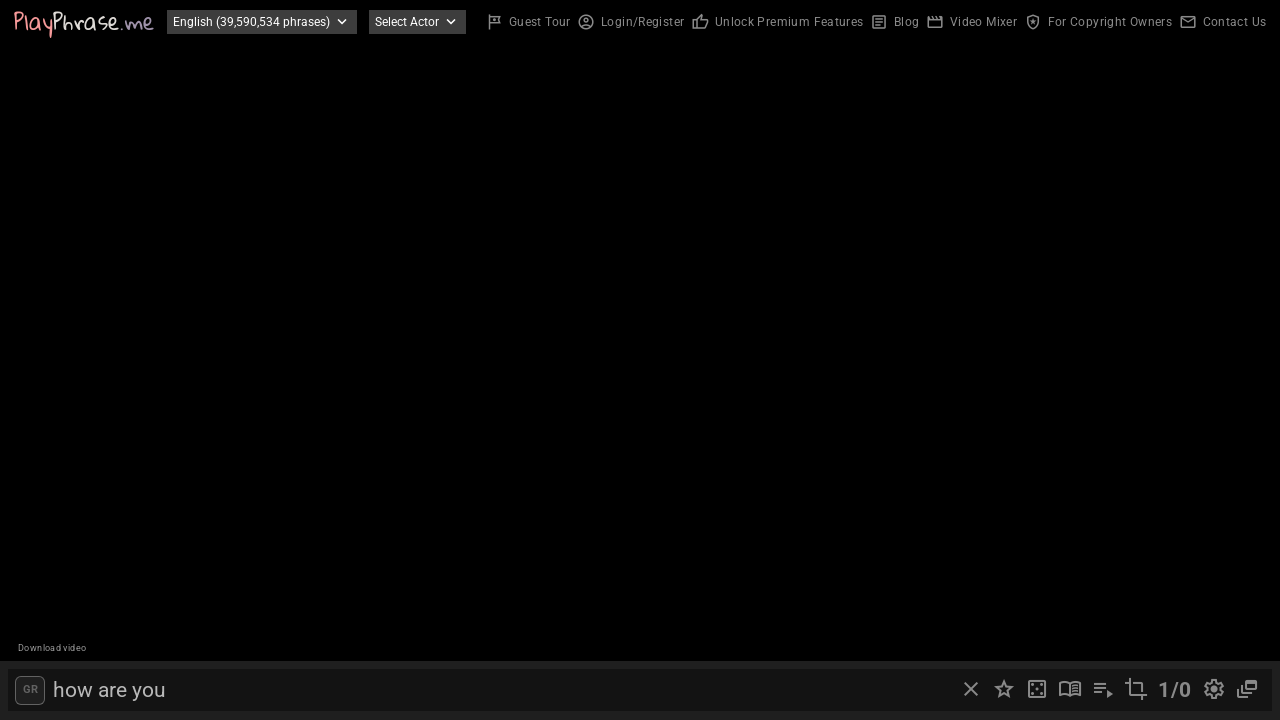

Waited 2 seconds for search results to load
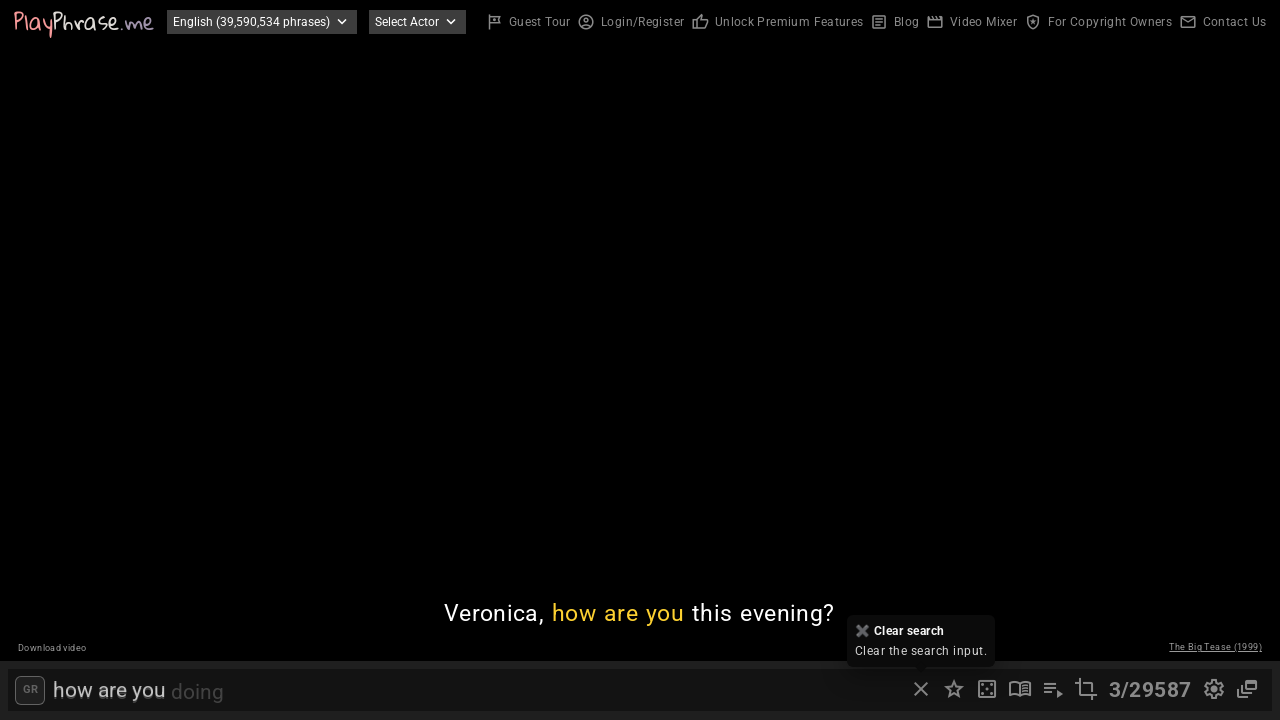

Found search result count: 4/29587
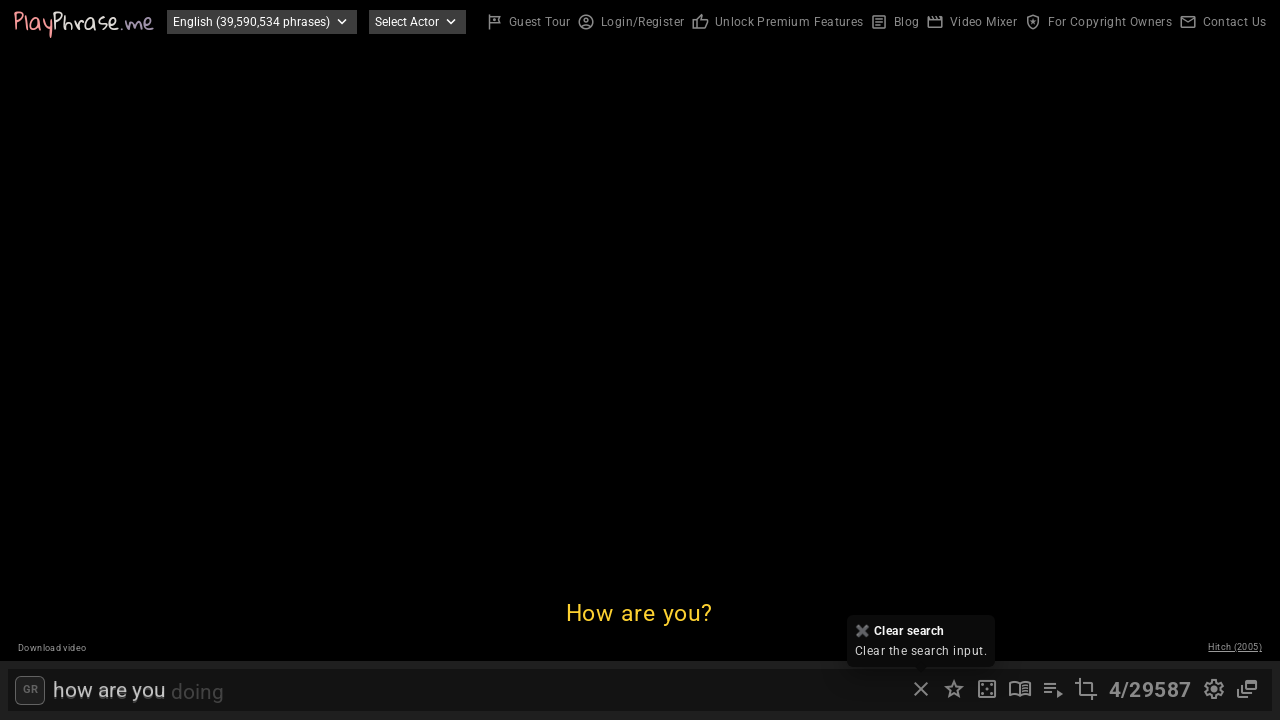

Timeout waiting for sponsor message while searching 'how are you', moving to next phrase
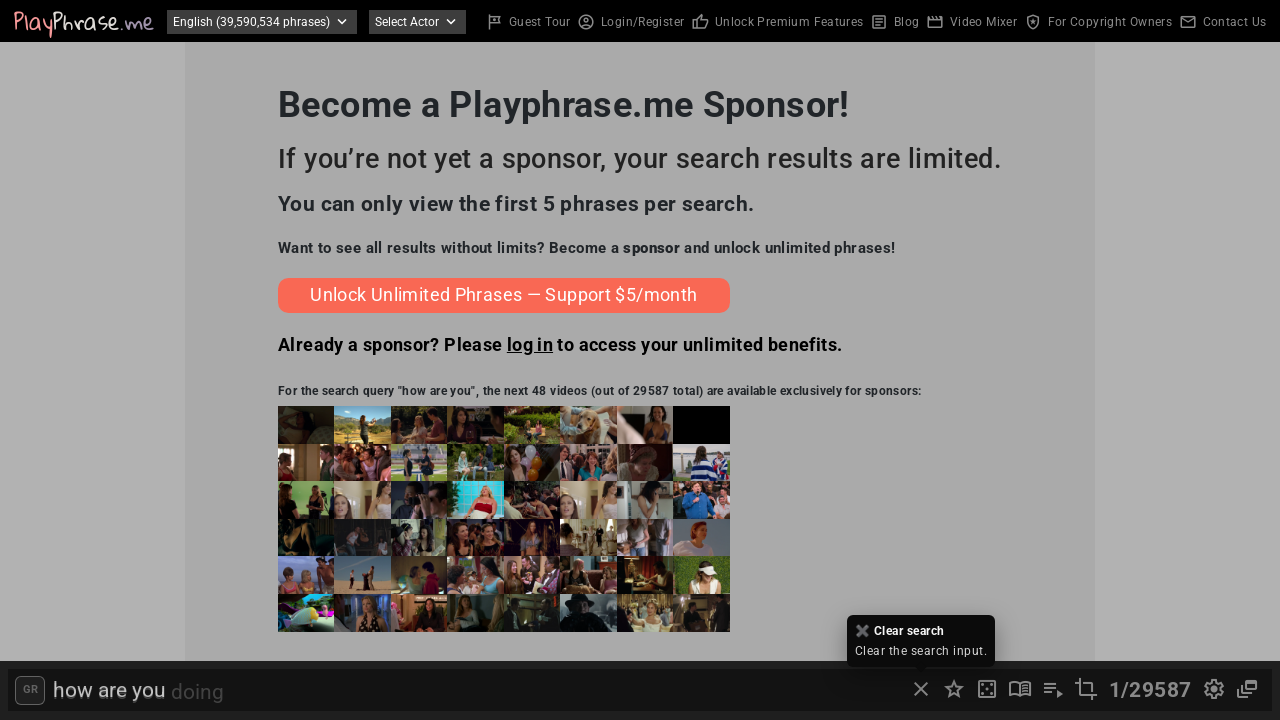

Cleared previous search by clicking close button at (921, 689) on xpath=//i[contains(text(),'close')] >> nth=0
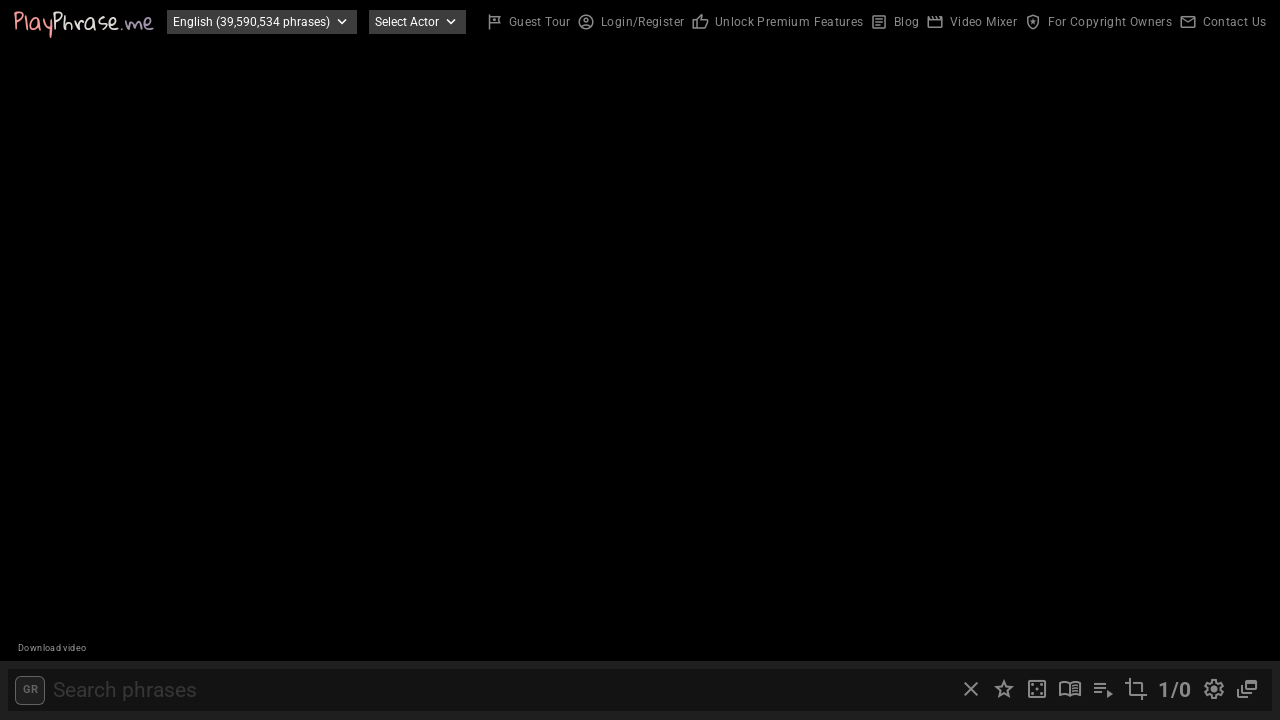

Entered search phrase: 'nice to meet you' on #search-input
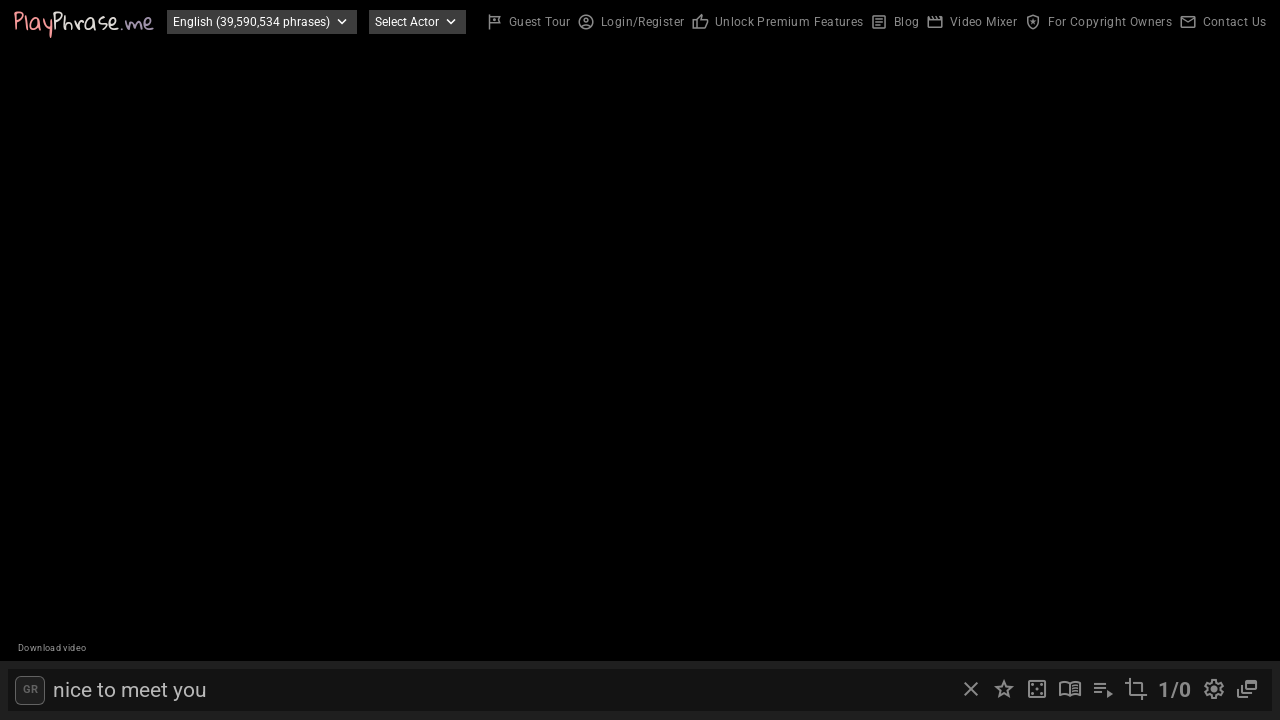

Waited 2 seconds for search results to load
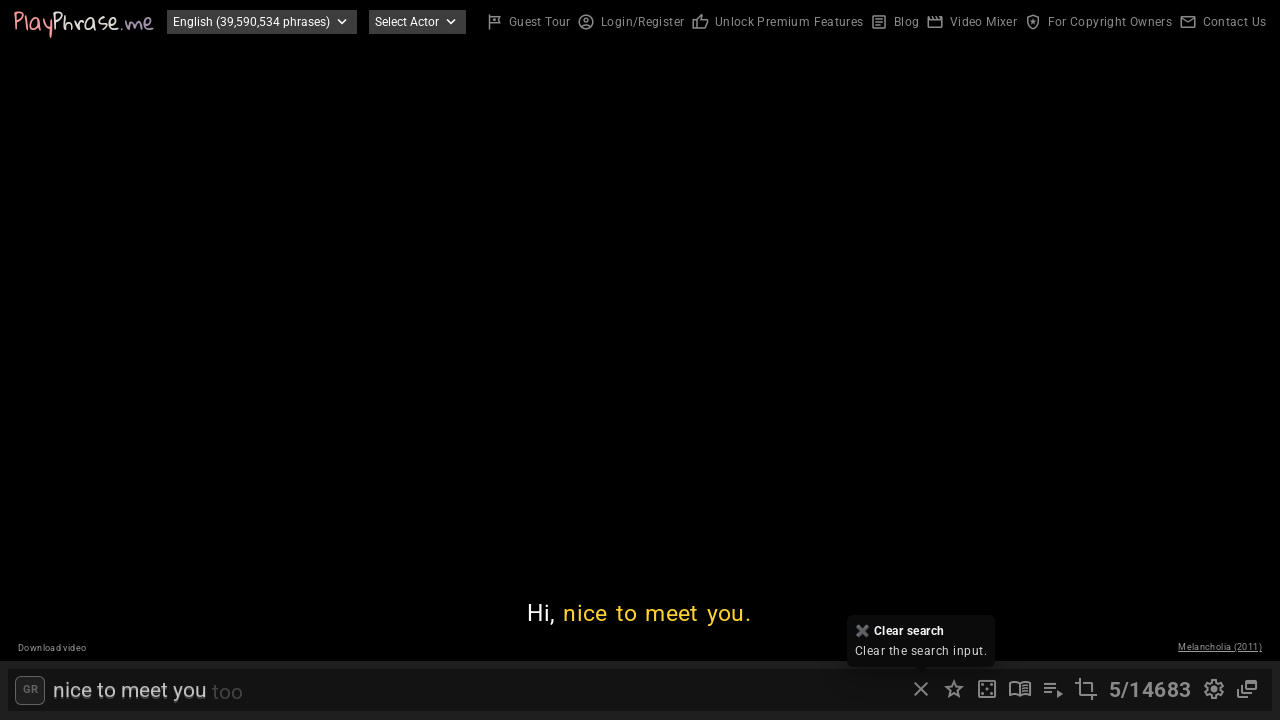

Found search result count: 5/14683
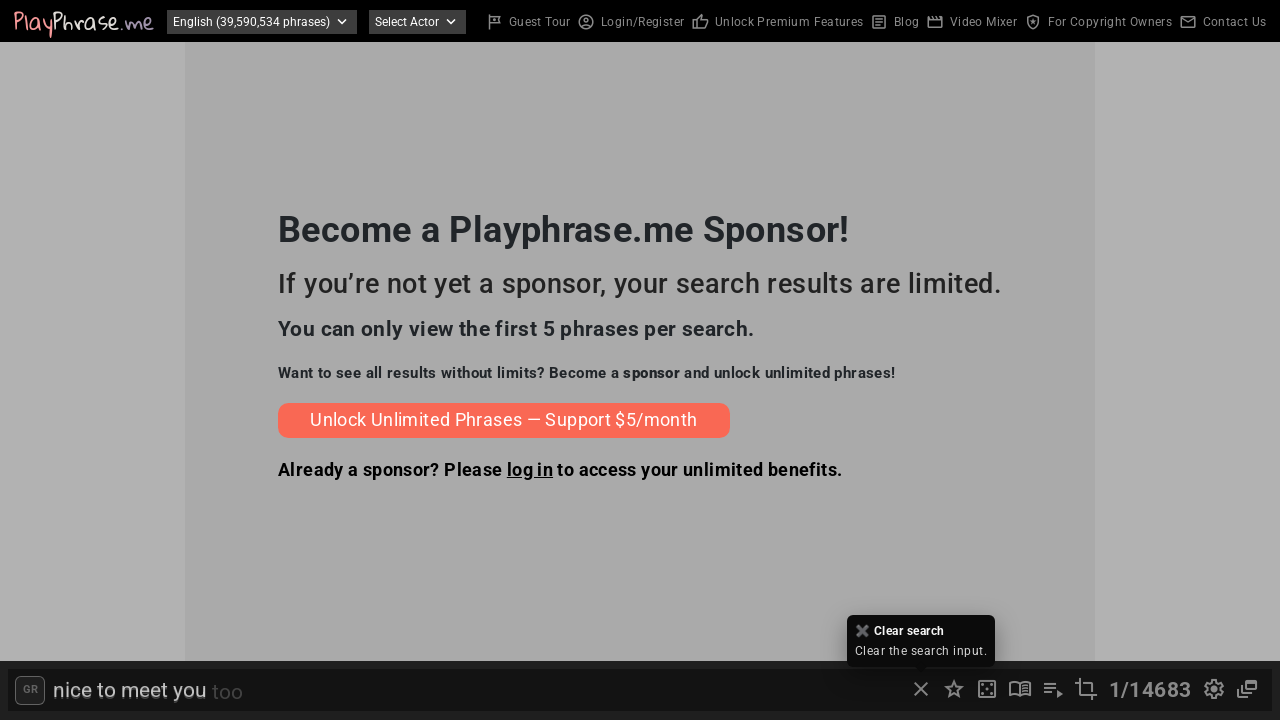

Timeout waiting for sponsor message while searching 'nice to meet you', moving to next phrase
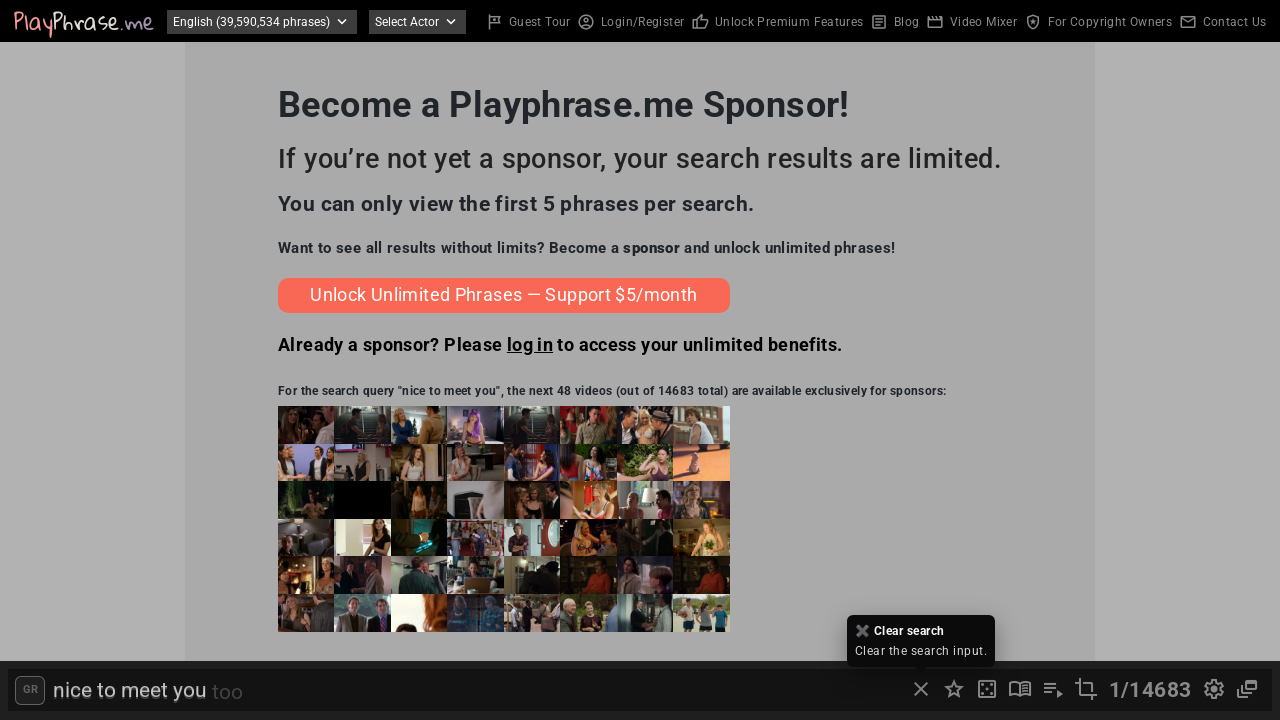

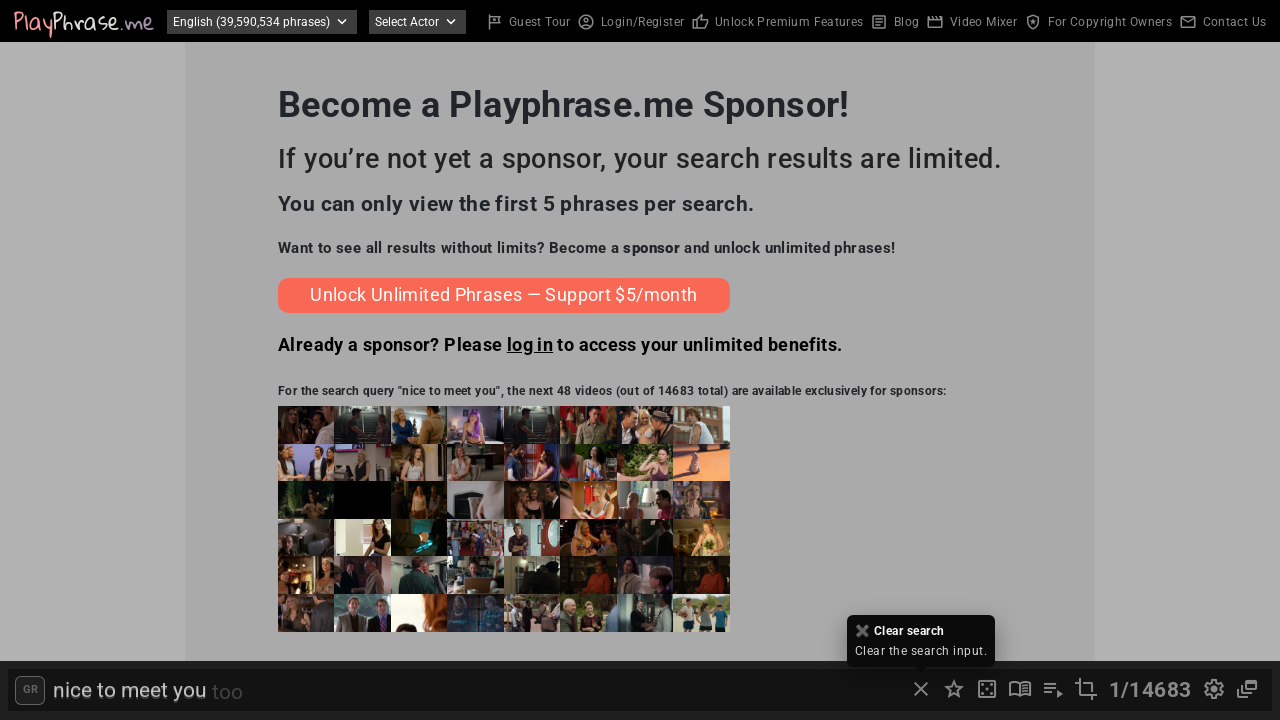